Tests handling a JavaScript prompt alert by switching to an iframe, triggering the prompt, entering text, and accepting it

Starting URL: https://www.w3schools.com/js/tryit.asp?filename=tryjs_prompt

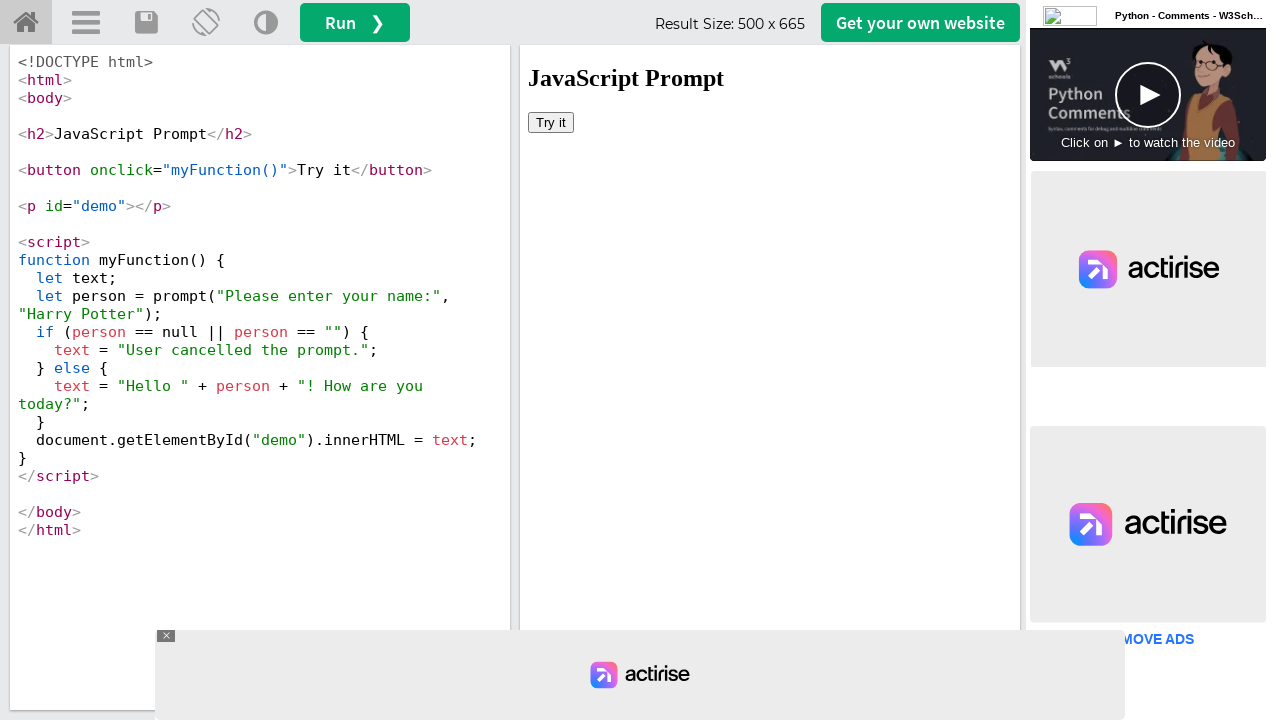

Set up dialog handler to accept prompts with 'Alexander'
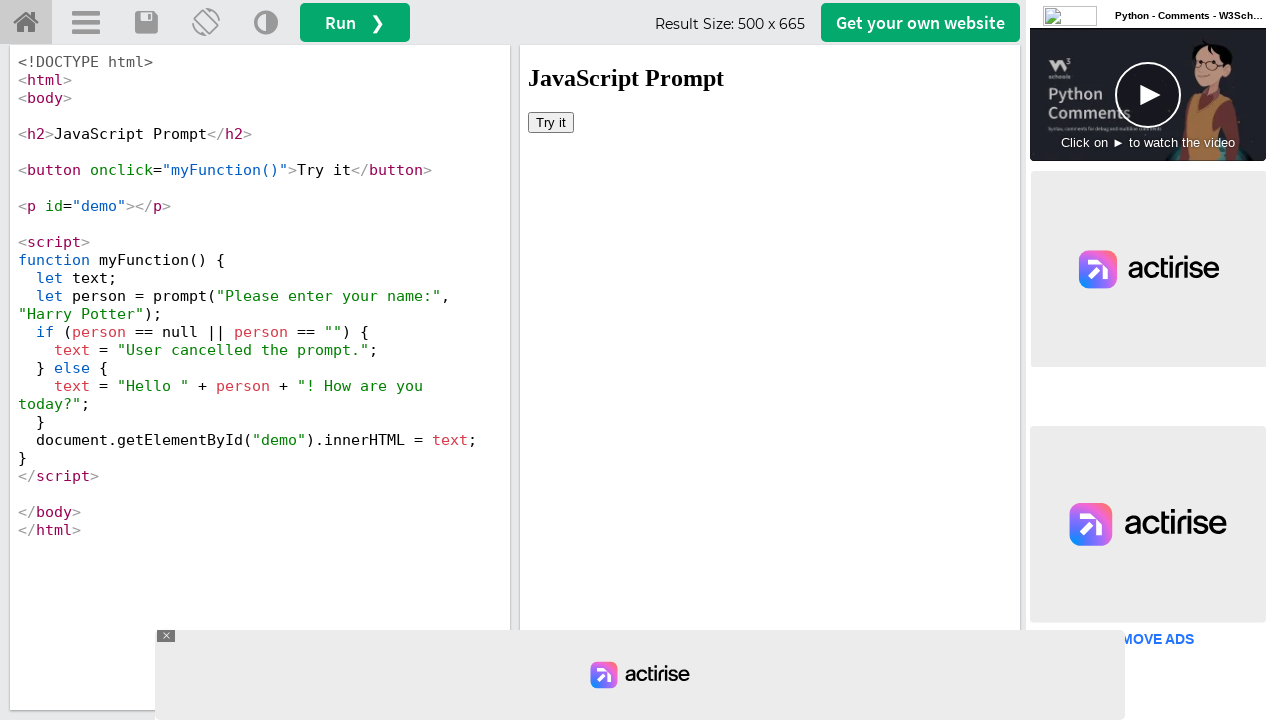

Located iframe with ID 'iframeResult'
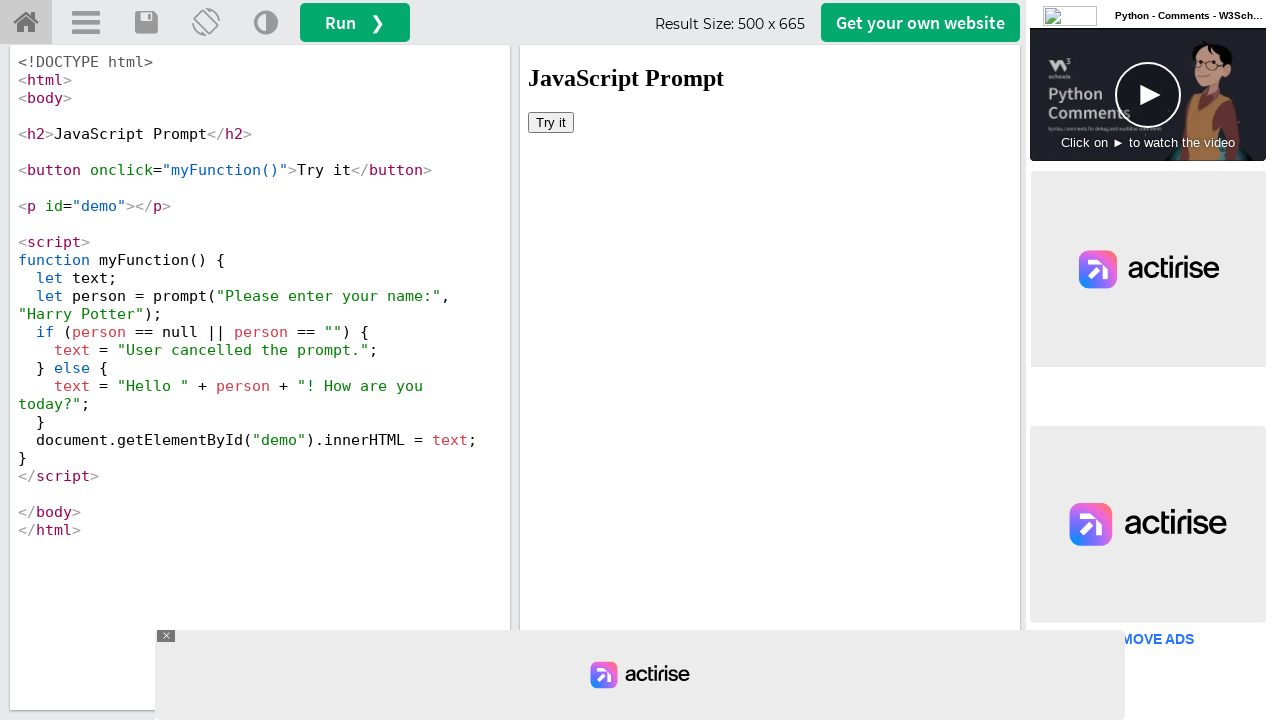

Clicked 'Try it' button to trigger JavaScript prompt alert at (551, 122) on iframe#iframeResult >> internal:control=enter-frame >> xpath=//button[normalize-
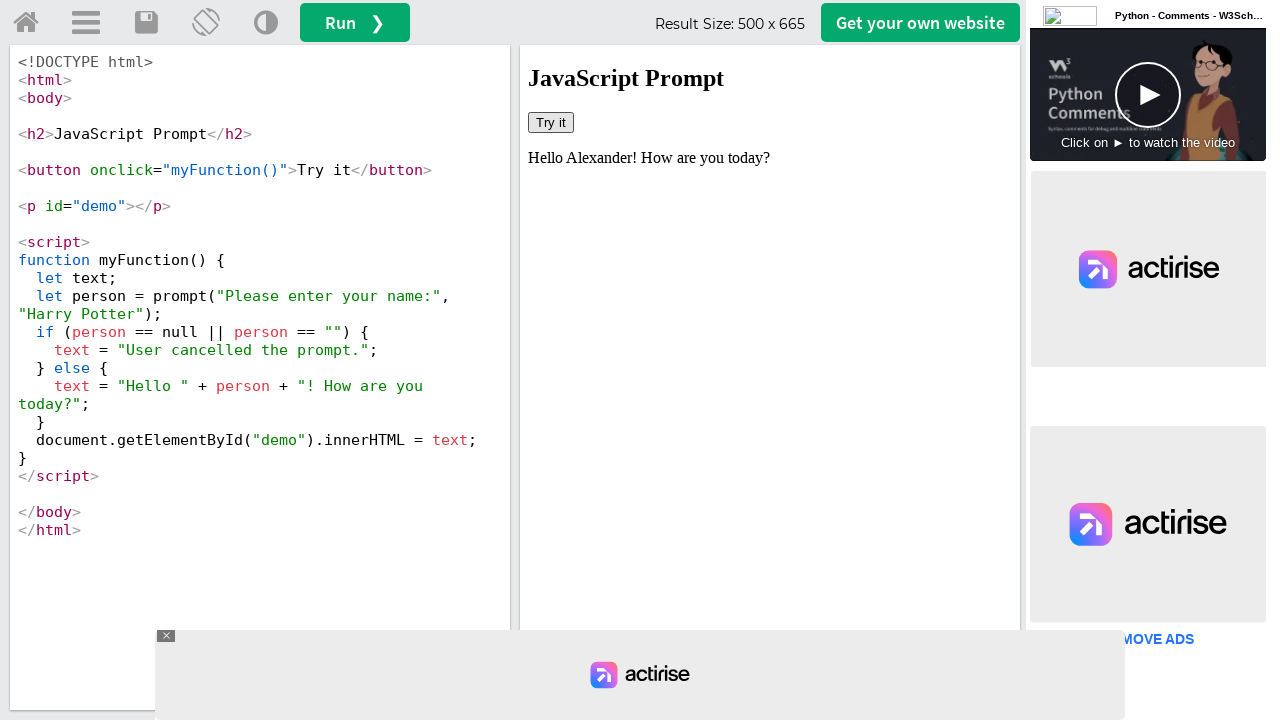

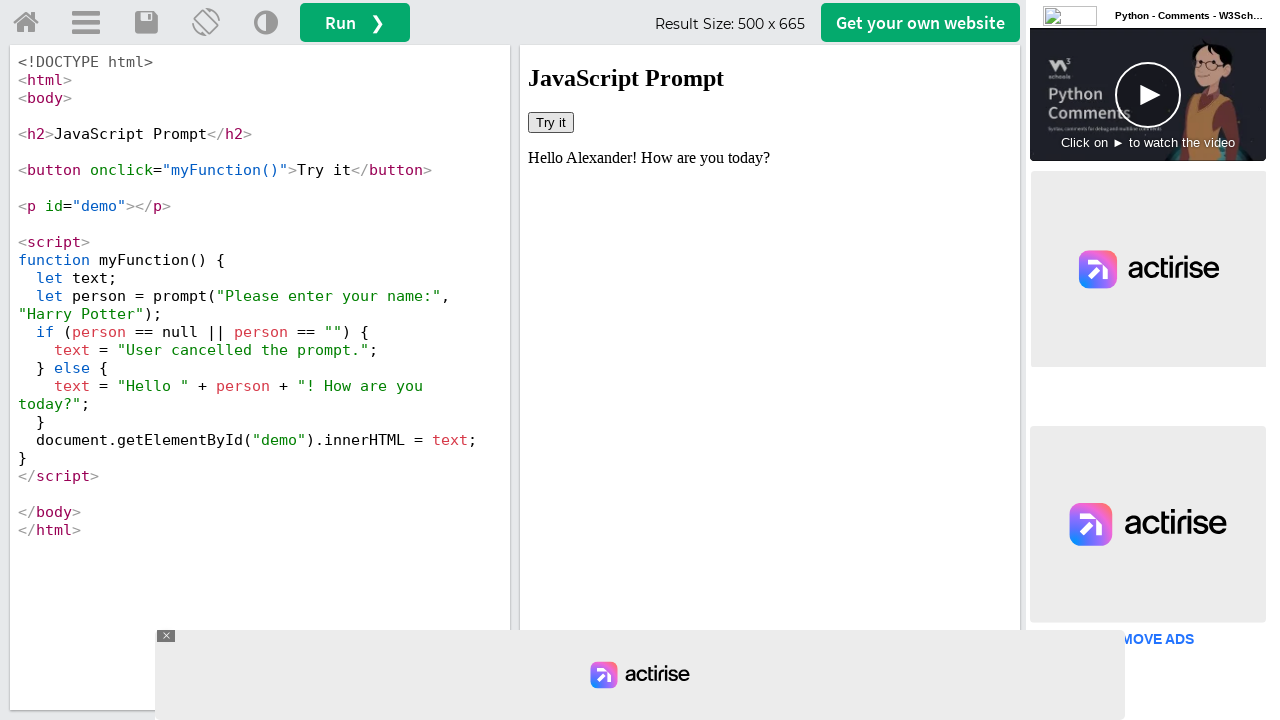